Tests that an error message is displayed when trying to save an employee with an empty name field

Starting URL: https://devmountain-qa.github.io/employee-manager/1.2_Version/index.html

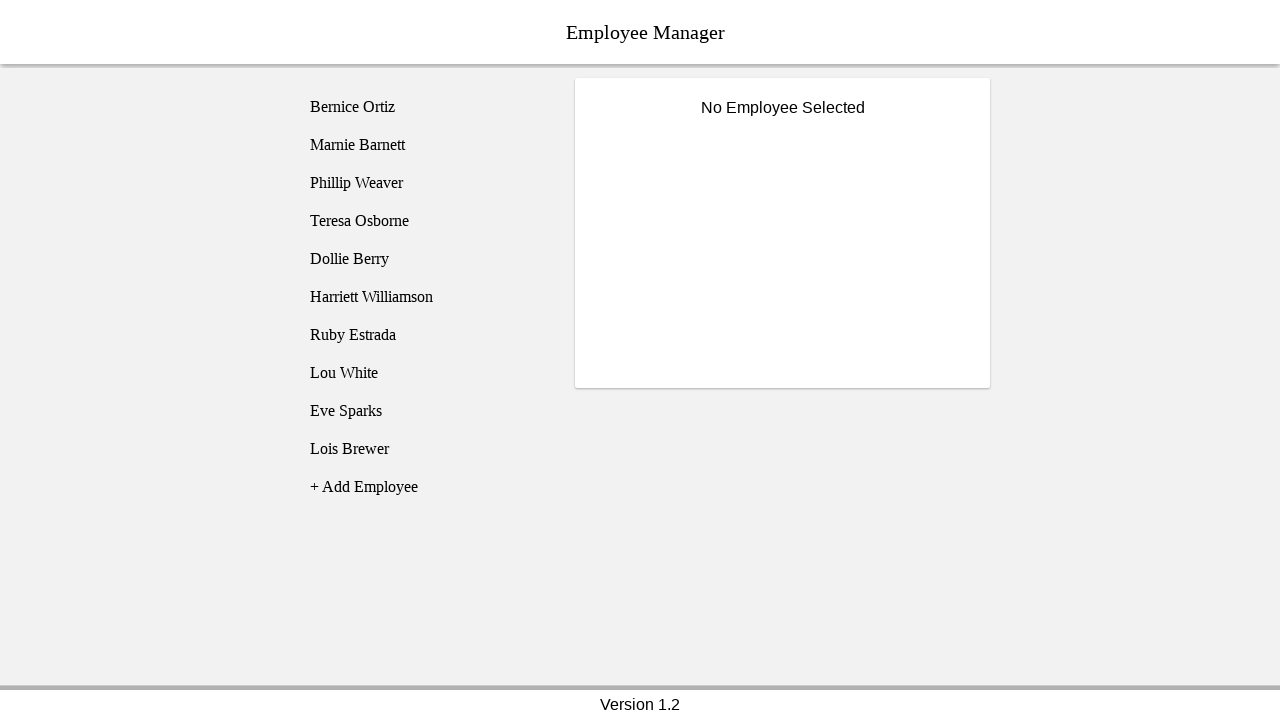

Clicked on employee1 (Bernice Ortiz) at (425, 107) on [name='employee1']
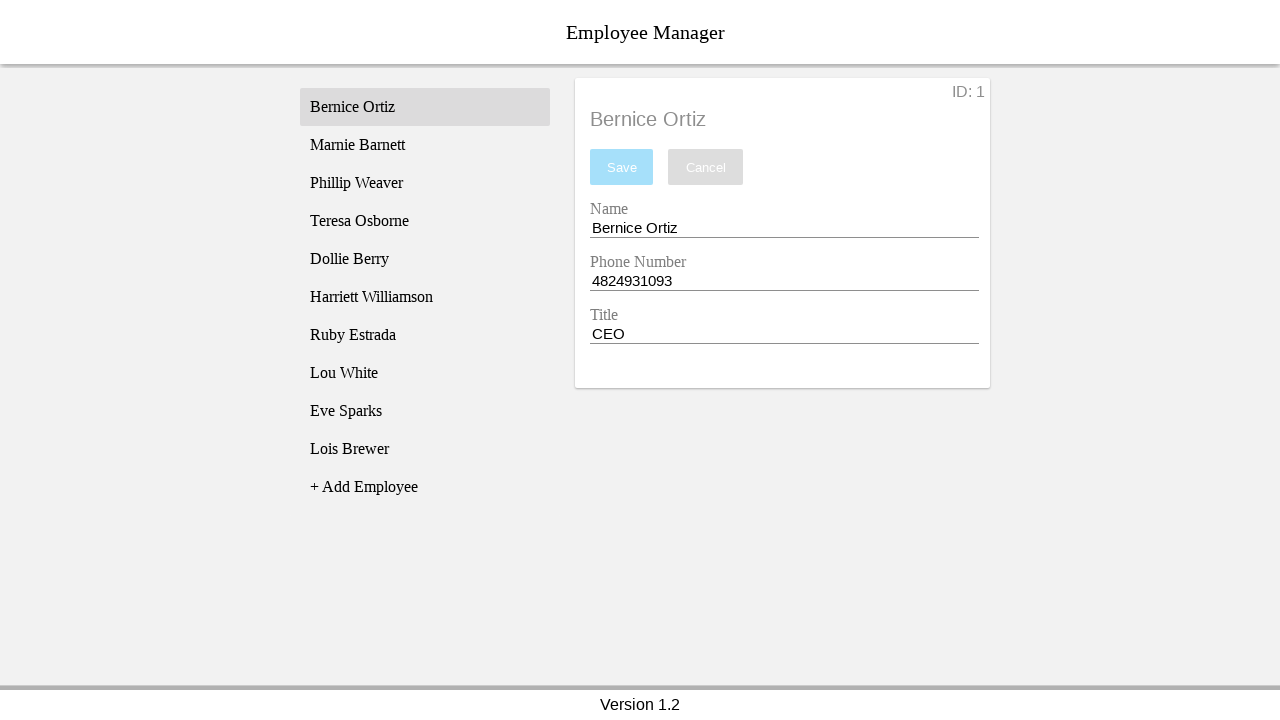

Employee1 is visible
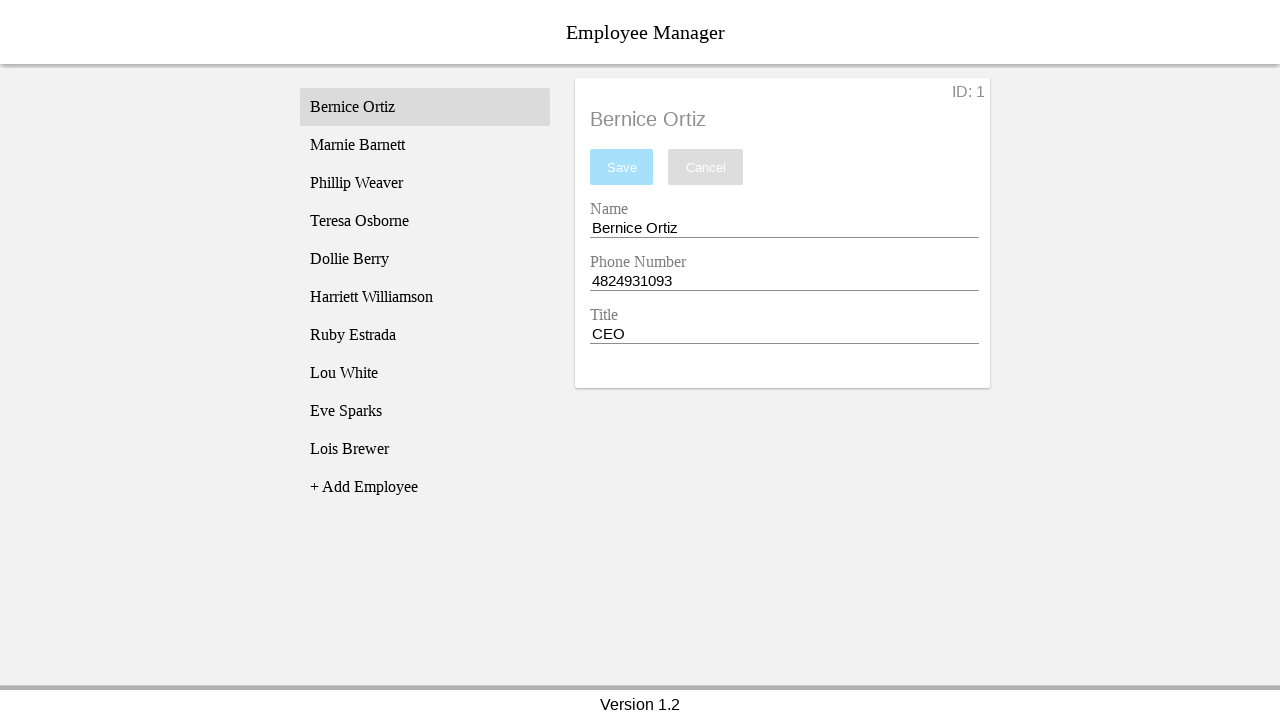

Cleared the name input field on [name='nameEntry']
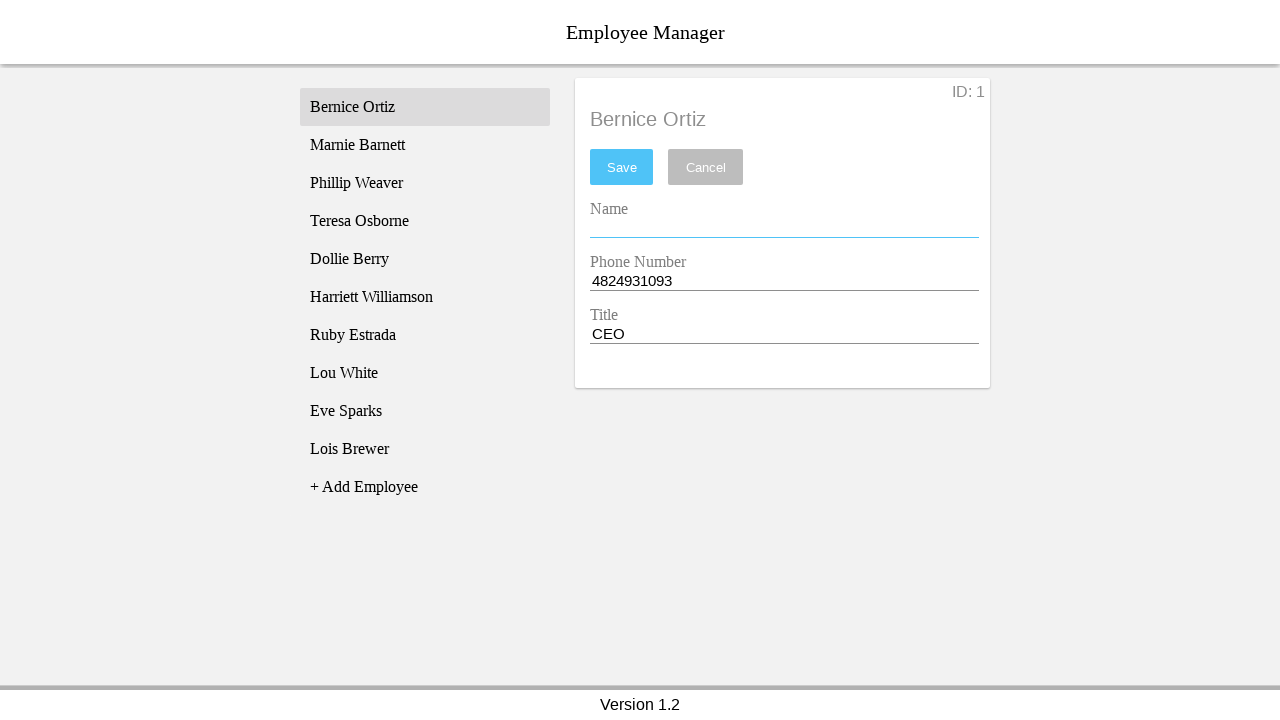

Clicked save button with empty name field at (622, 167) on [name='save']
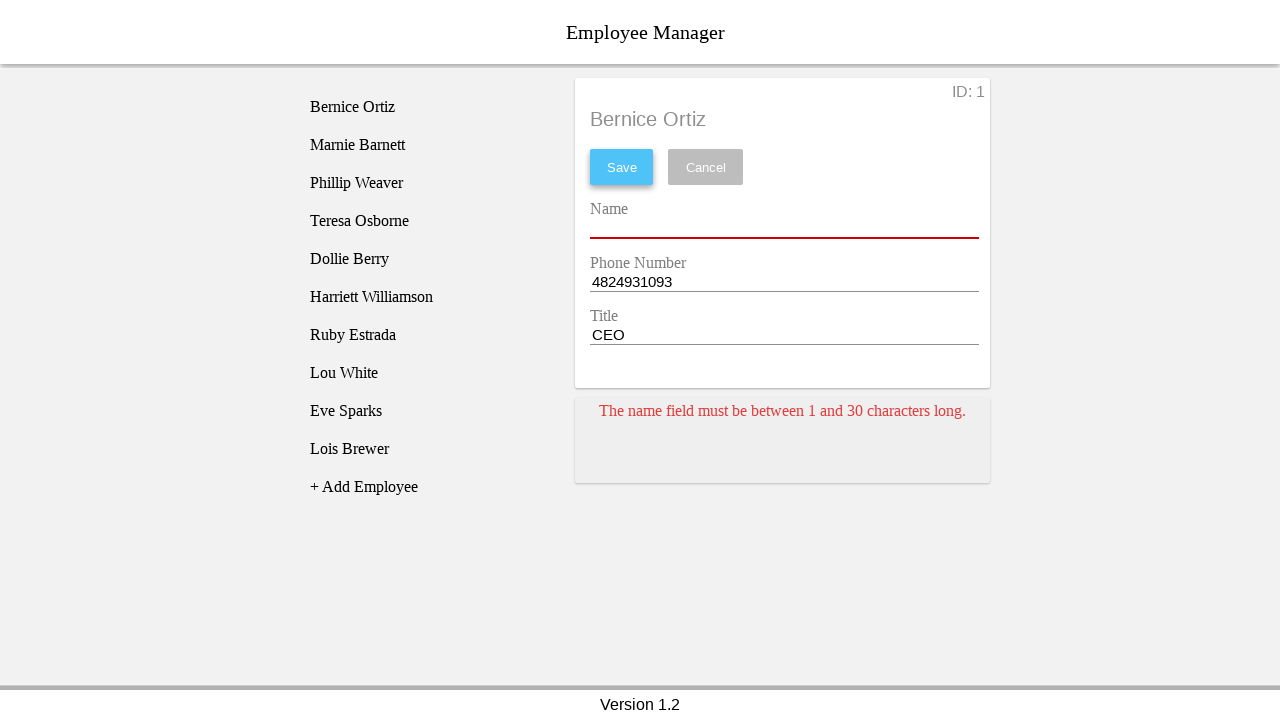

Error message is displayed for empty name field
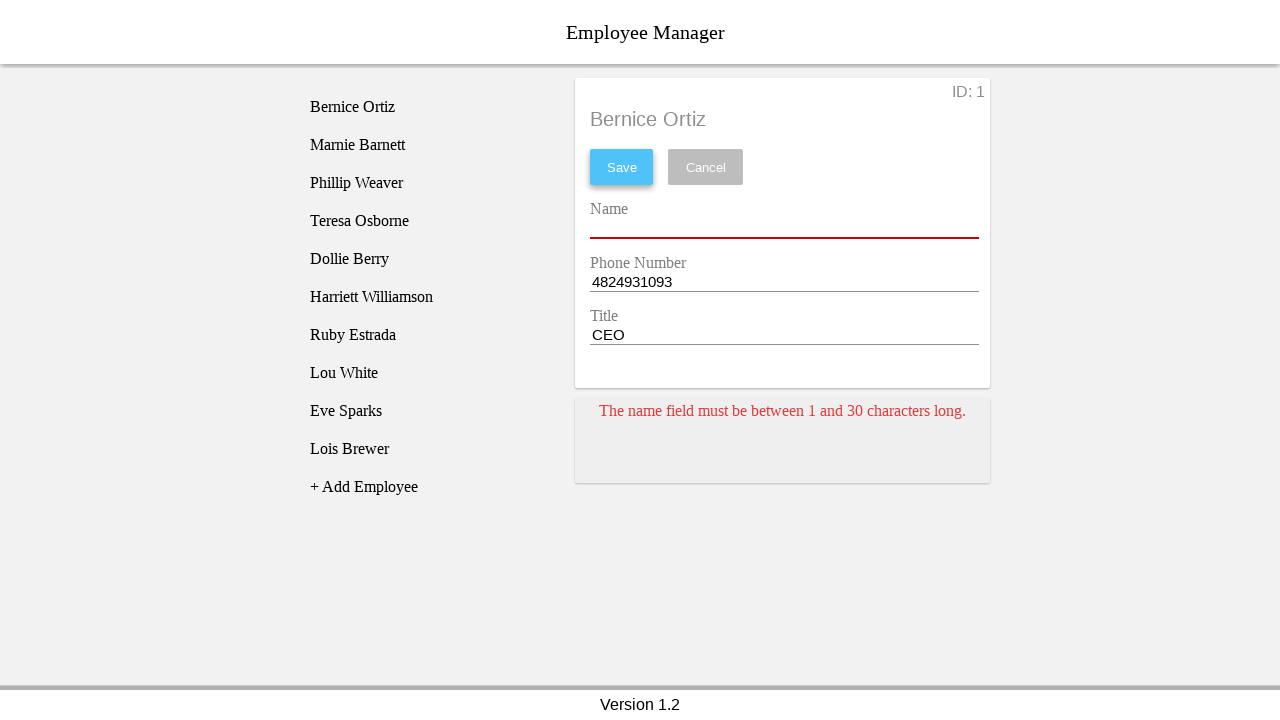

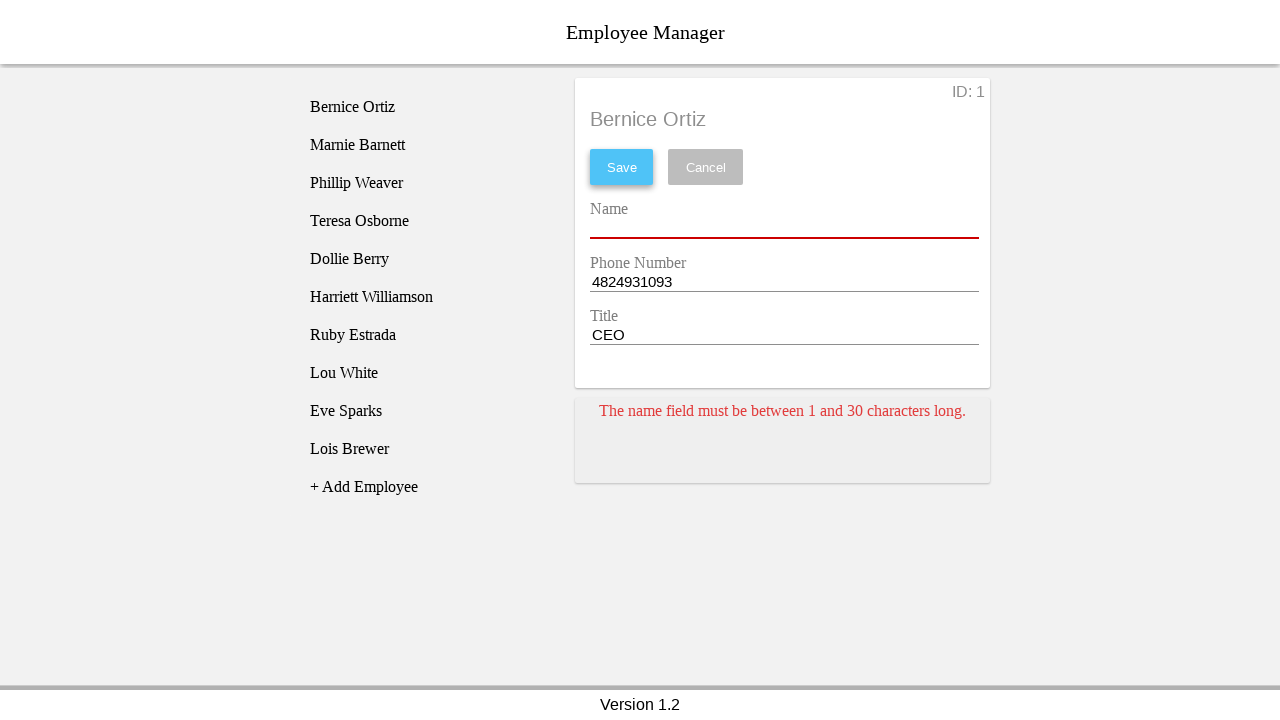